Tests interacting with a dropdown select element - getting options and selecting by visible text

Starting URL: https://the-internet.herokuapp.com/dropdown

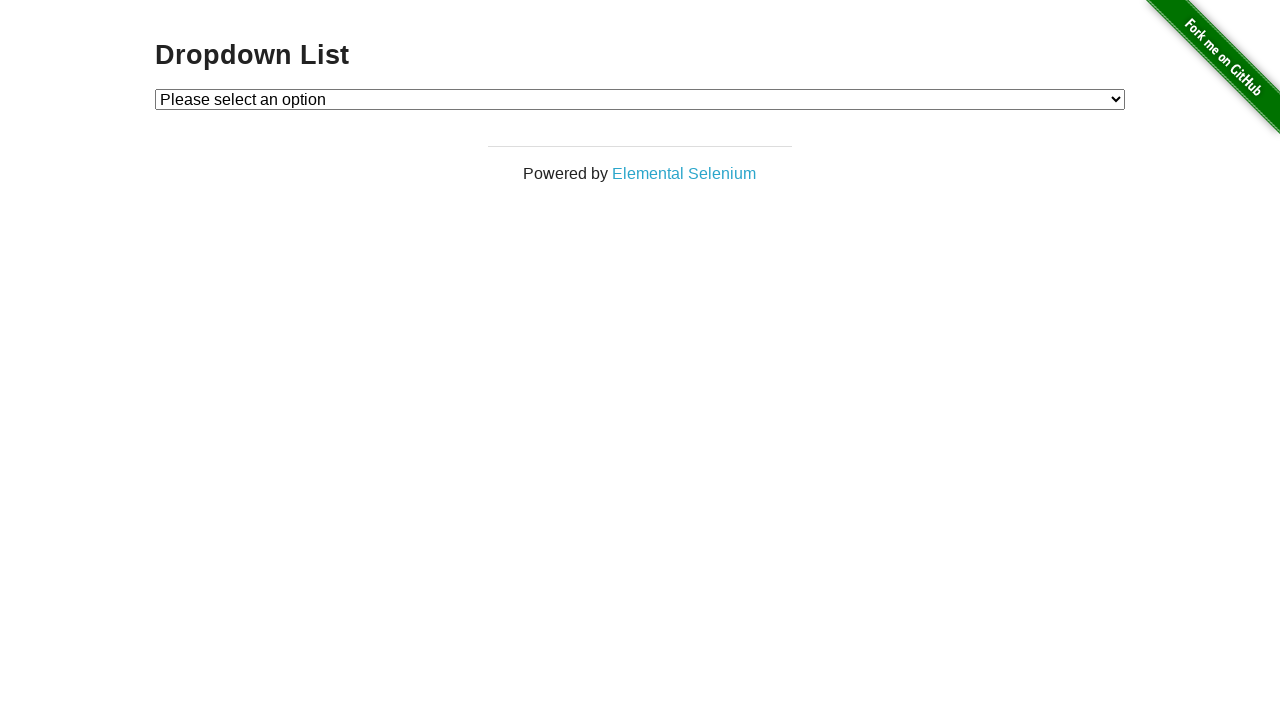

Waited for dropdown element to be displayed
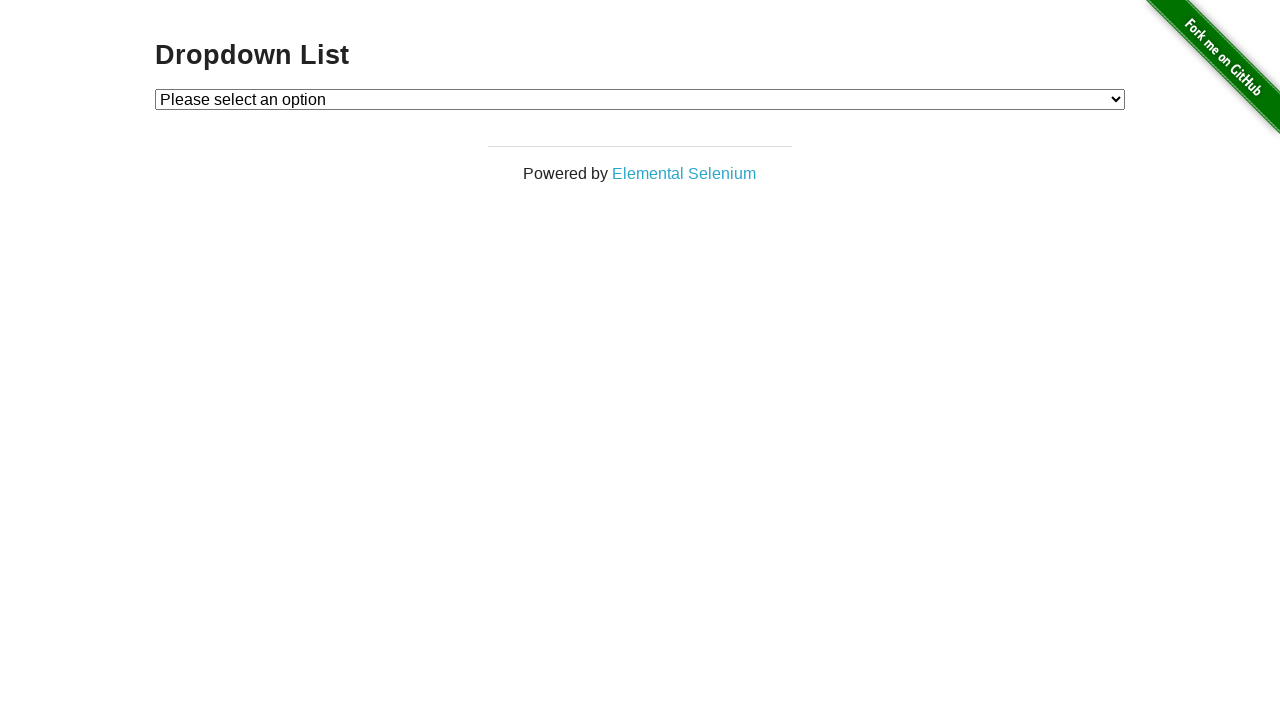

Retrieved dropdown options count: 3
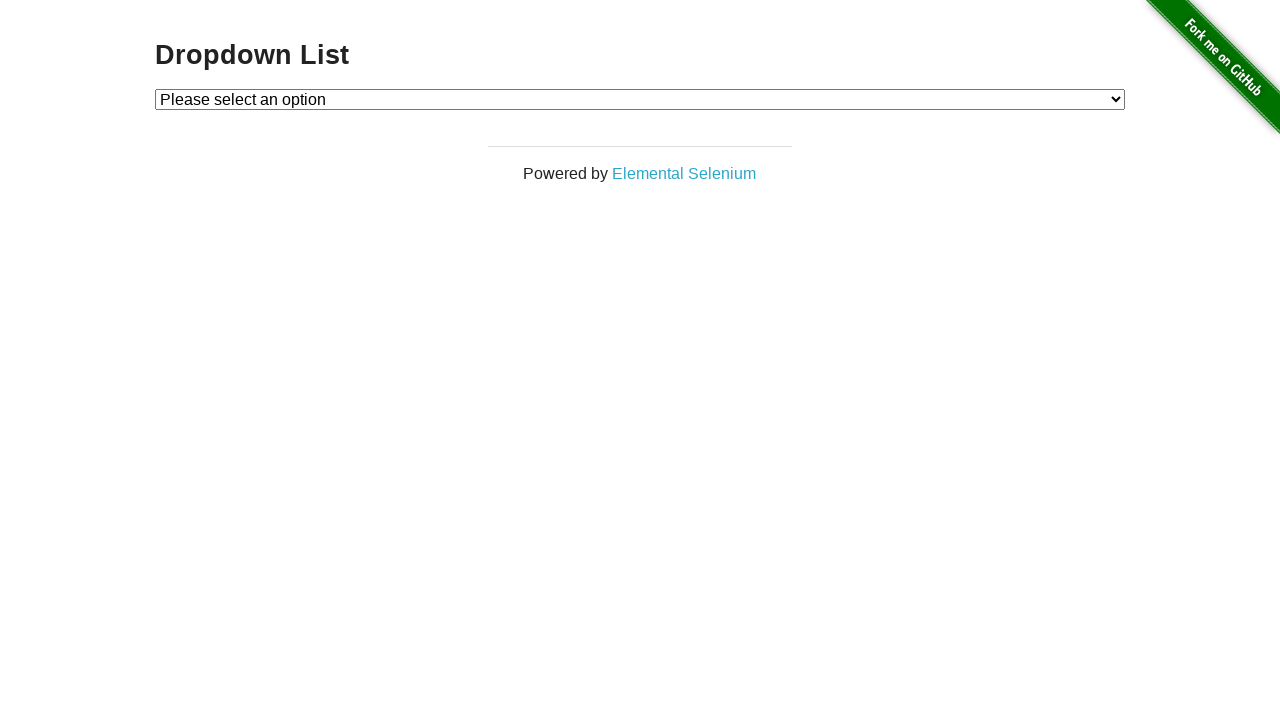

Asserted that dropdown has one or more options
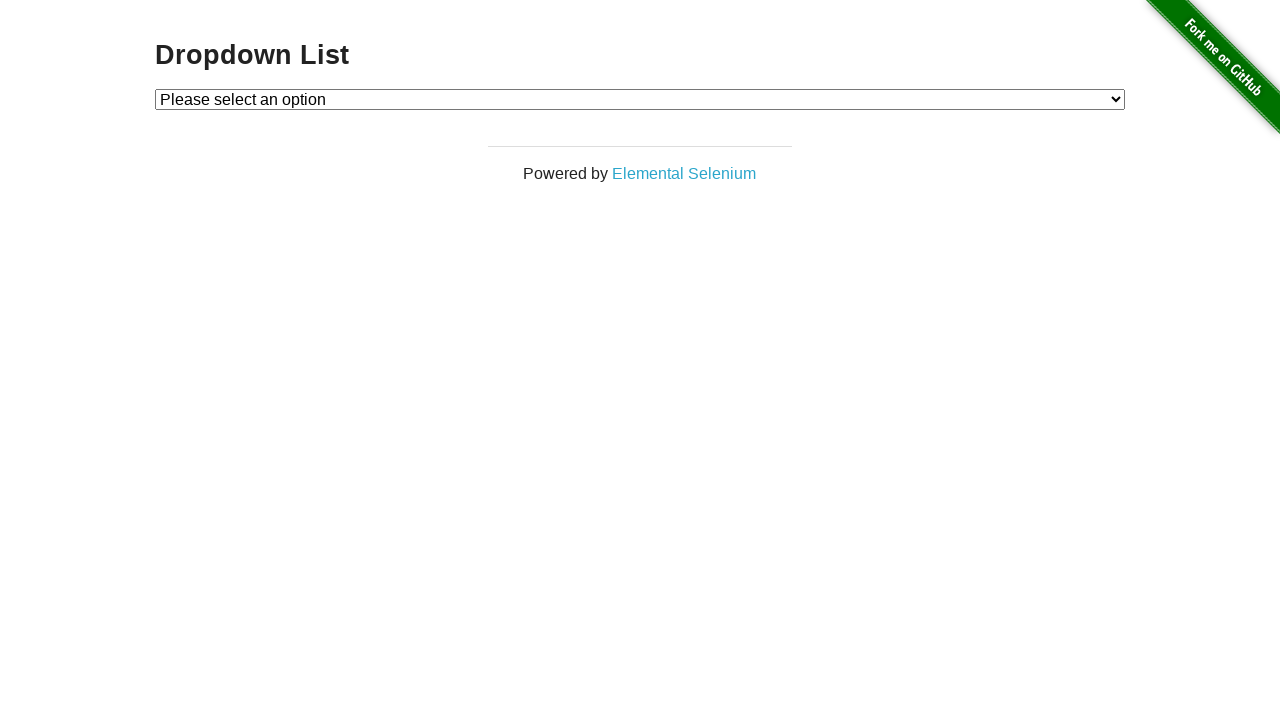

Selected 'Option 2' from dropdown by visible text on #dropdown
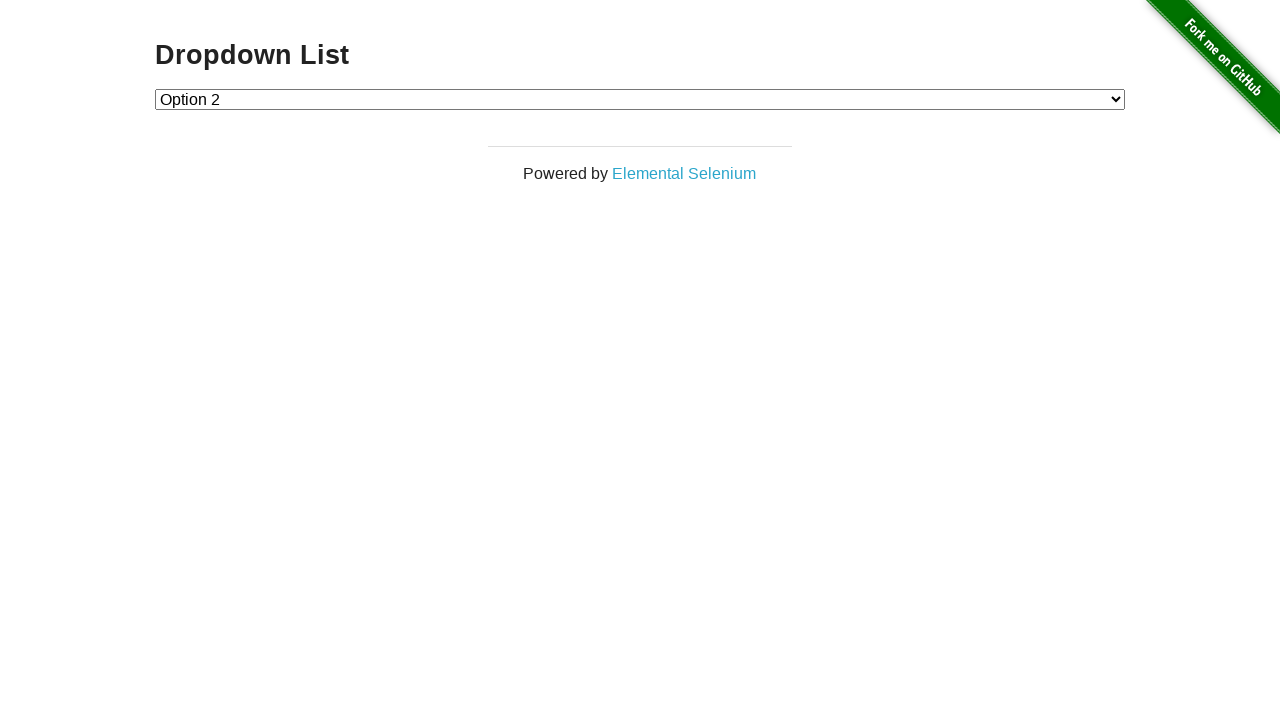

Retrieved selected option value: 2
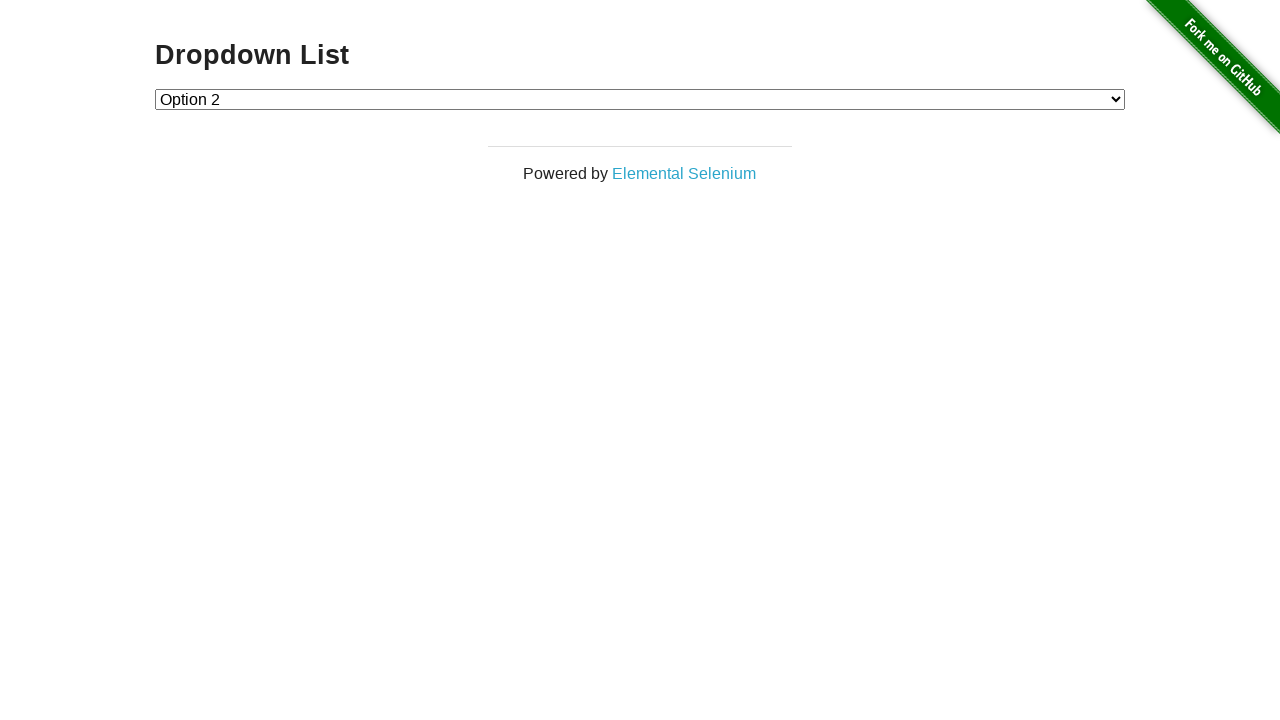

Asserted that selected option value matches expected value '2'
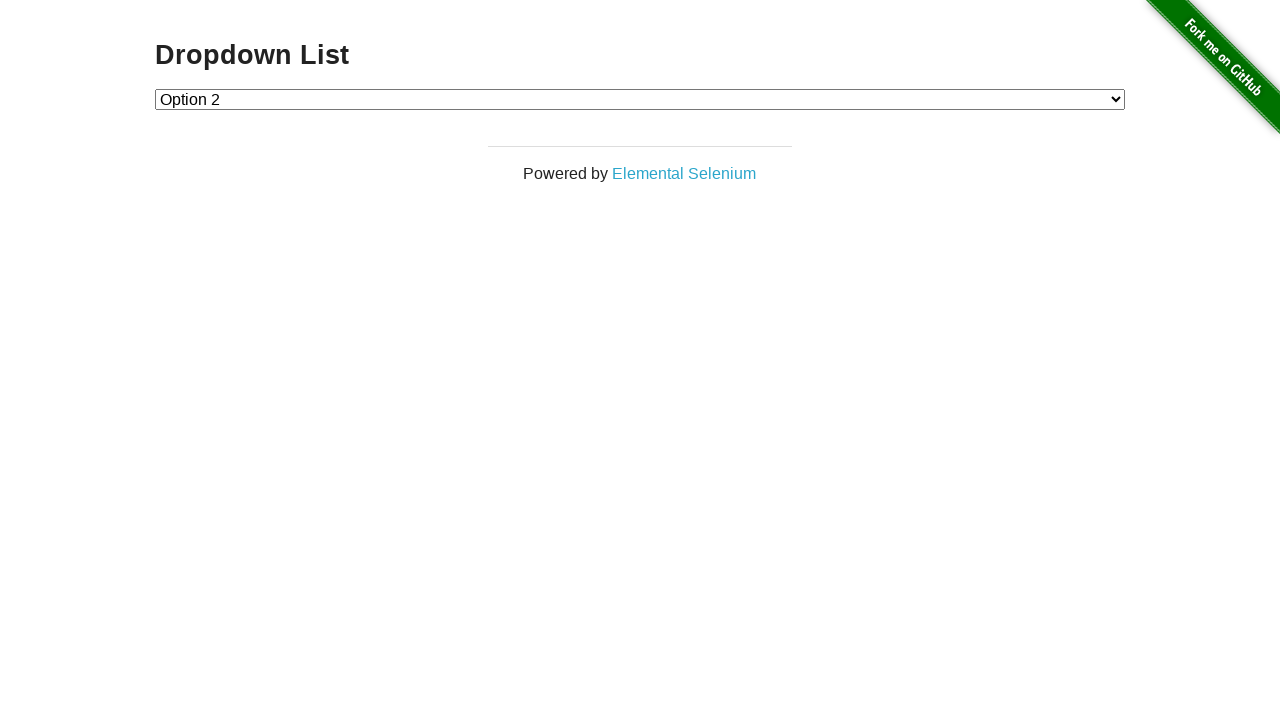

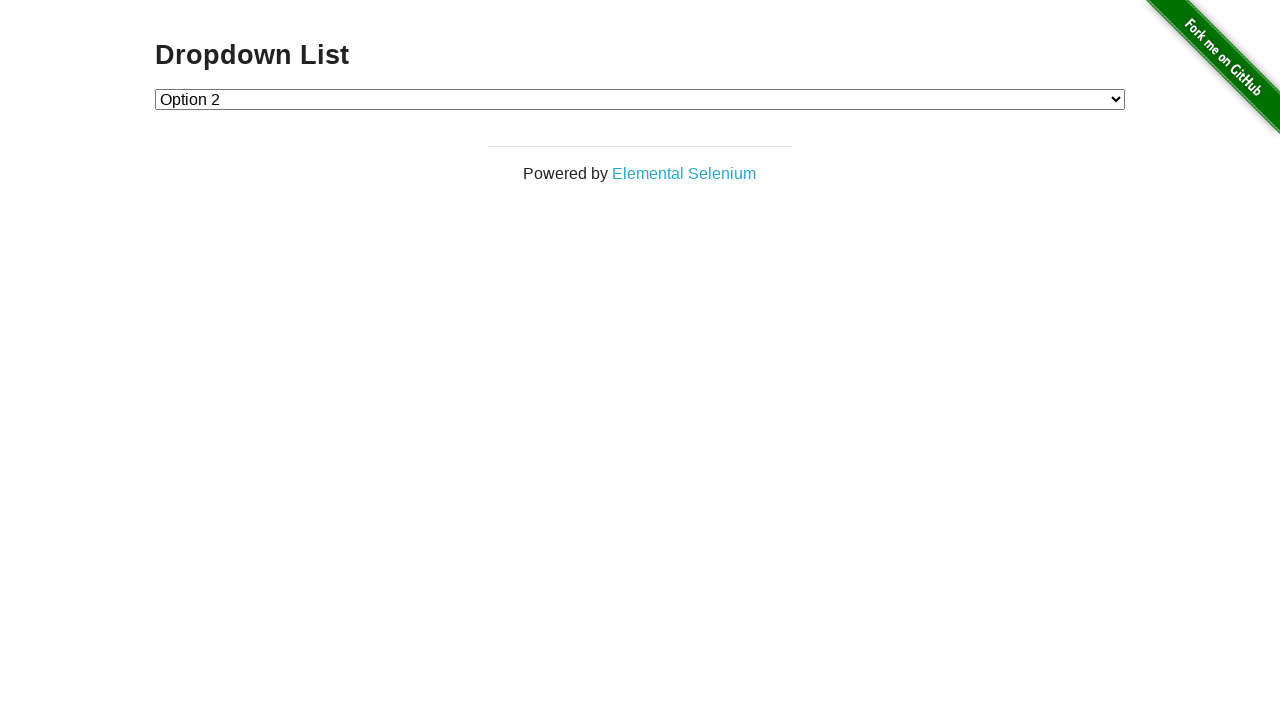